Tests the flight search functionality on BlazeDemo travel agency site by selecting departure and destination cities from dropdowns, clicking find flights, and verifying the reservation page displays correctly with the selected cities and expected number of flight options.

Starting URL: https://blazedemo.com/index.php

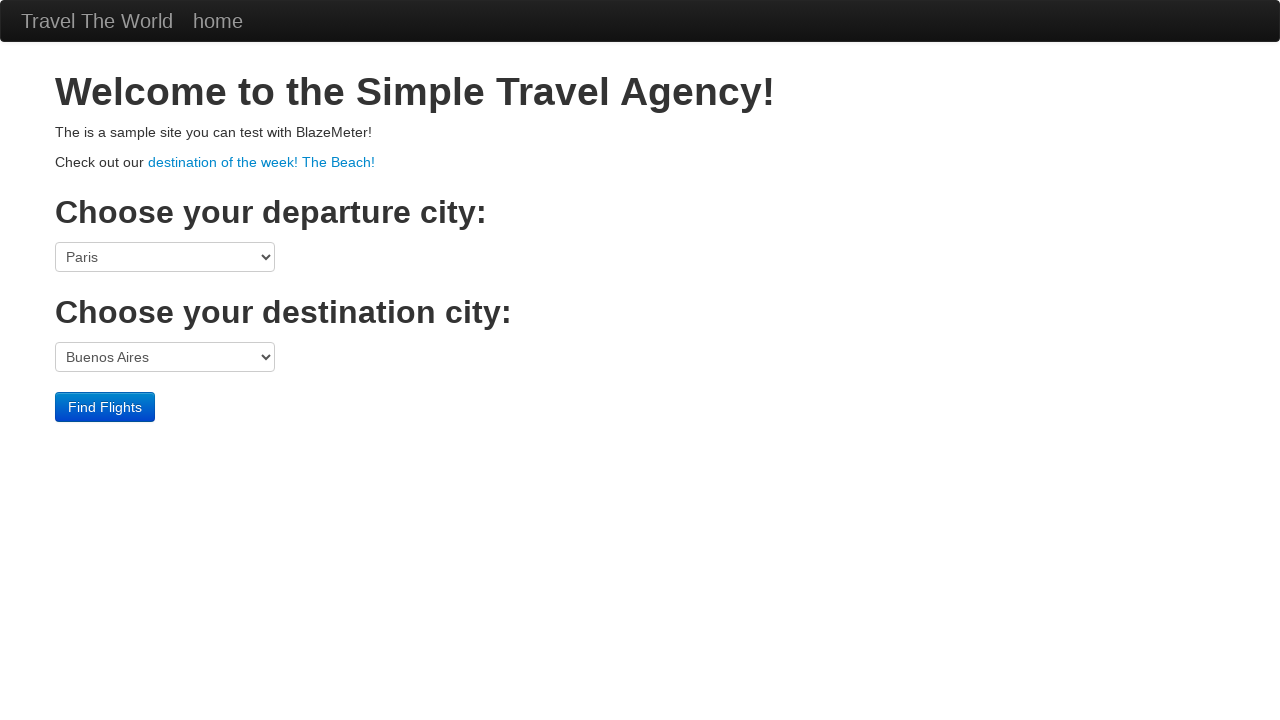

Selected 'Portland' as departure city from dropdown on select[name='fromPort']
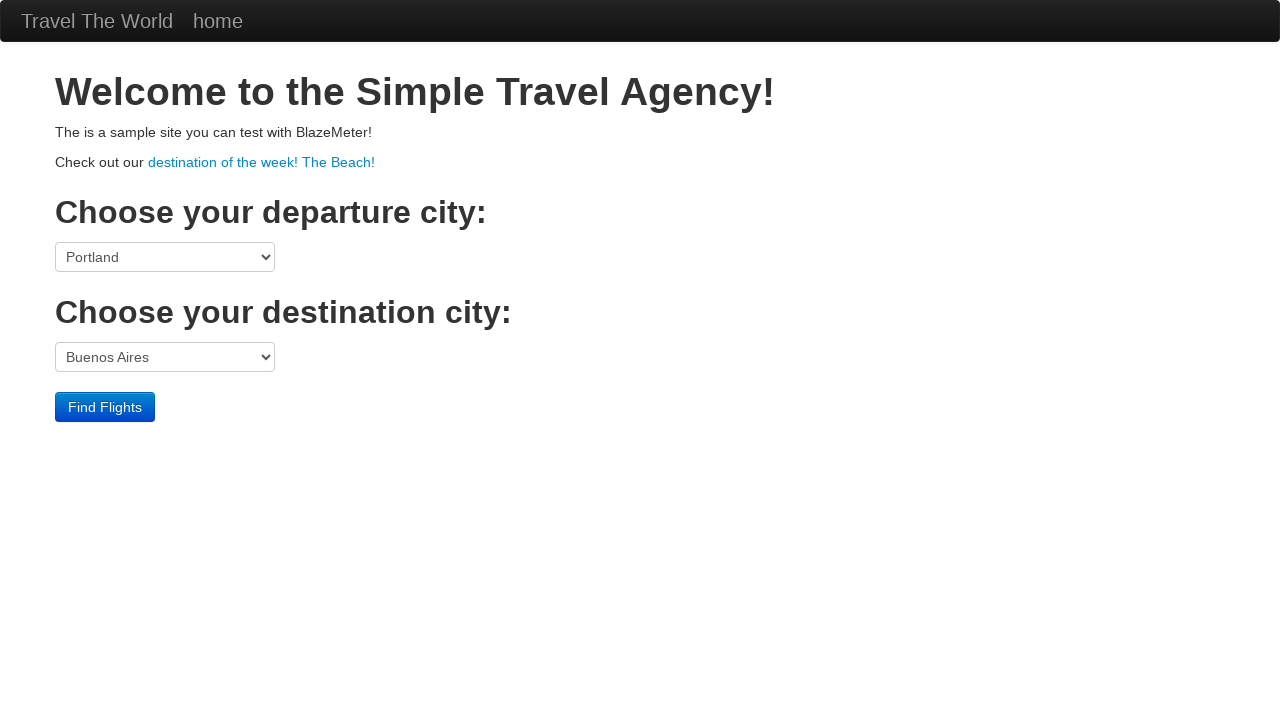

Selected 'Berlin' as destination city from dropdown on select[name='toPort']
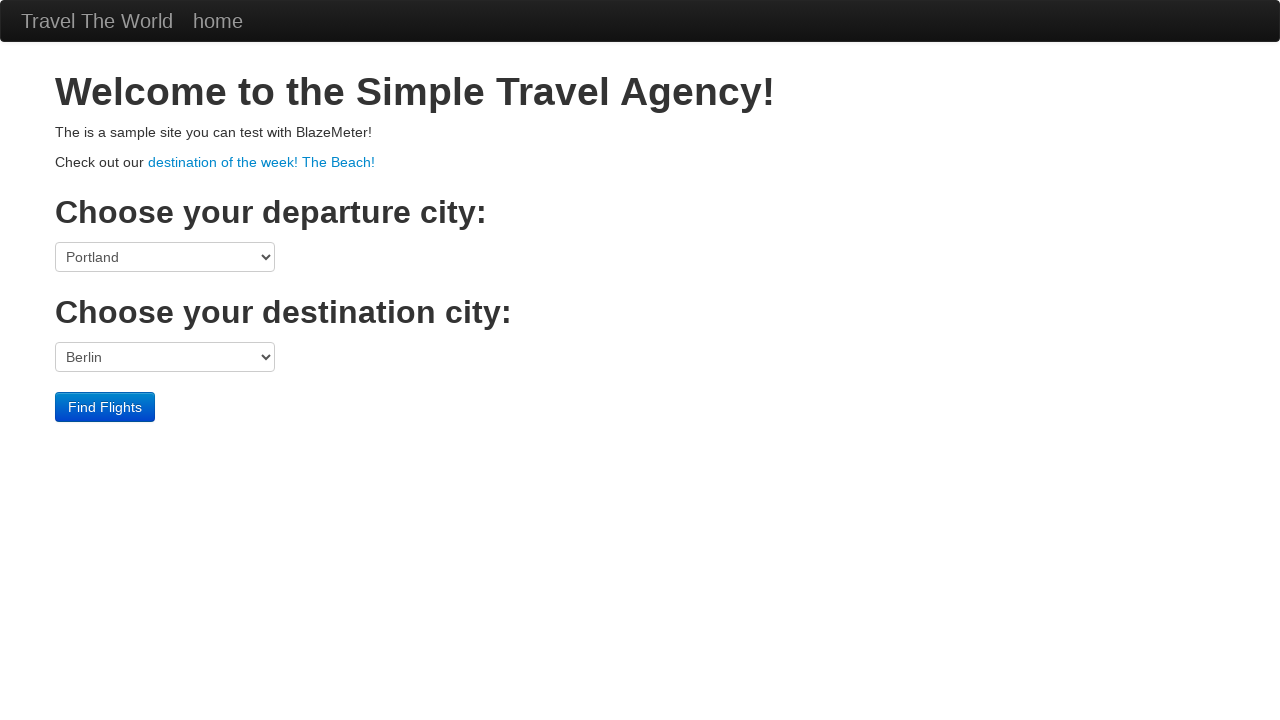

Clicked 'Find Flights' button to search for flights at (105, 407) on input[type='submit']
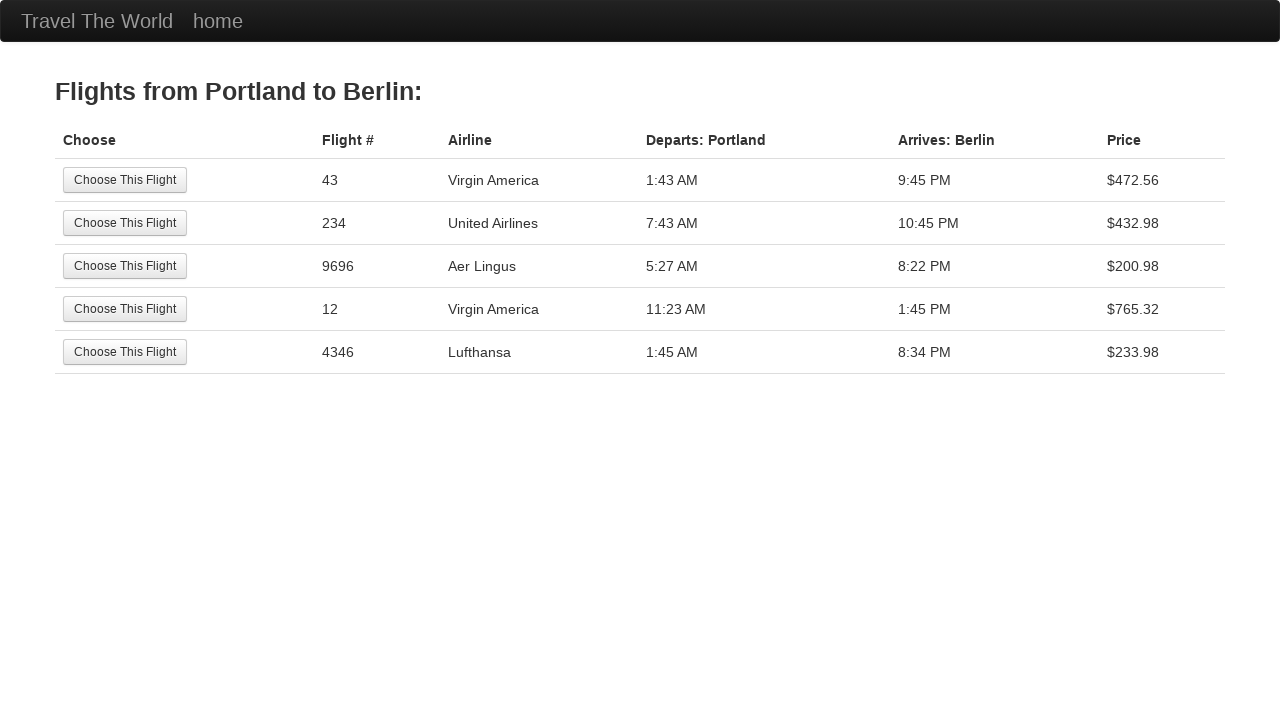

Flight results table loaded on reservation page
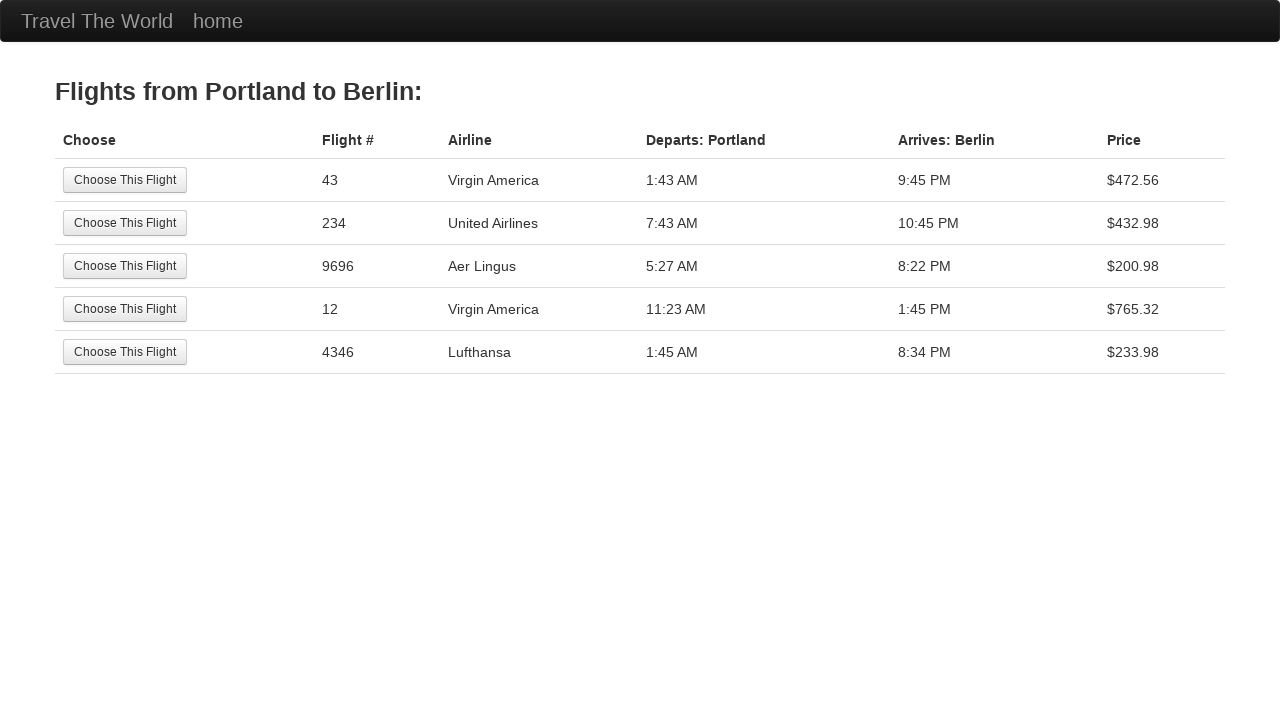

Verified page title is 'BlazeDemo - reserve'
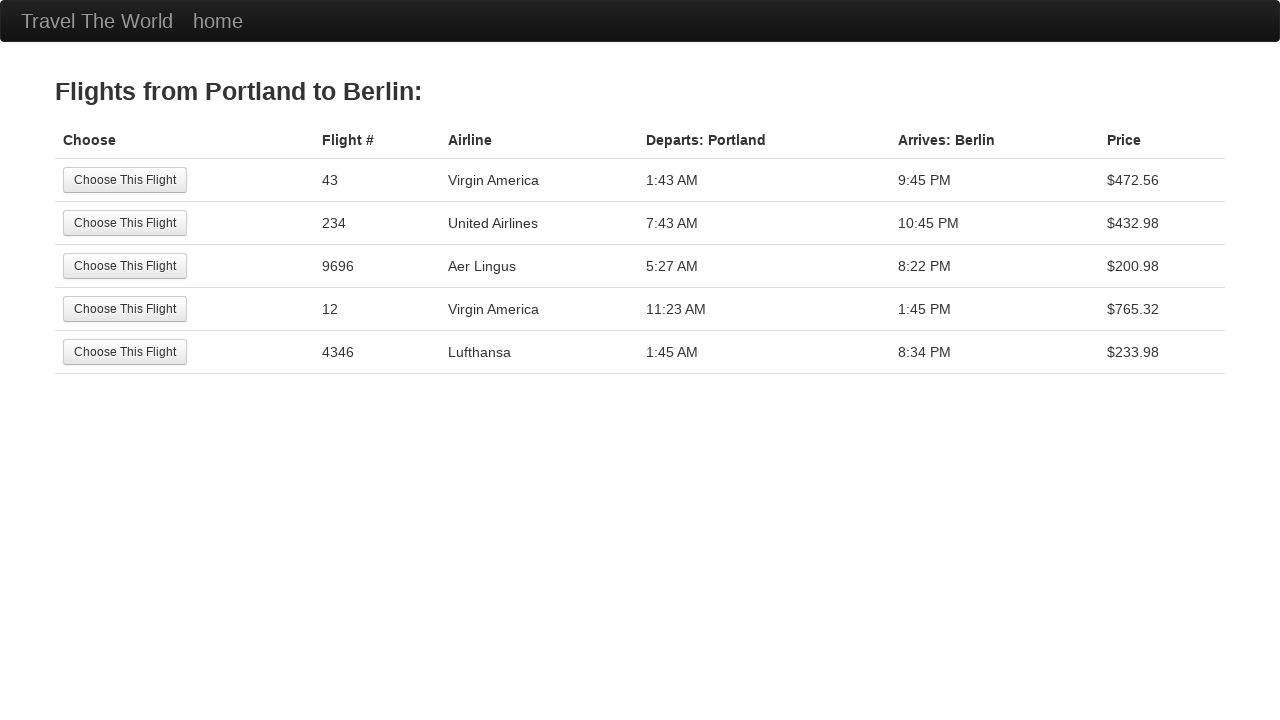

Verified 5 'Choose This Flight' buttons are present on the page
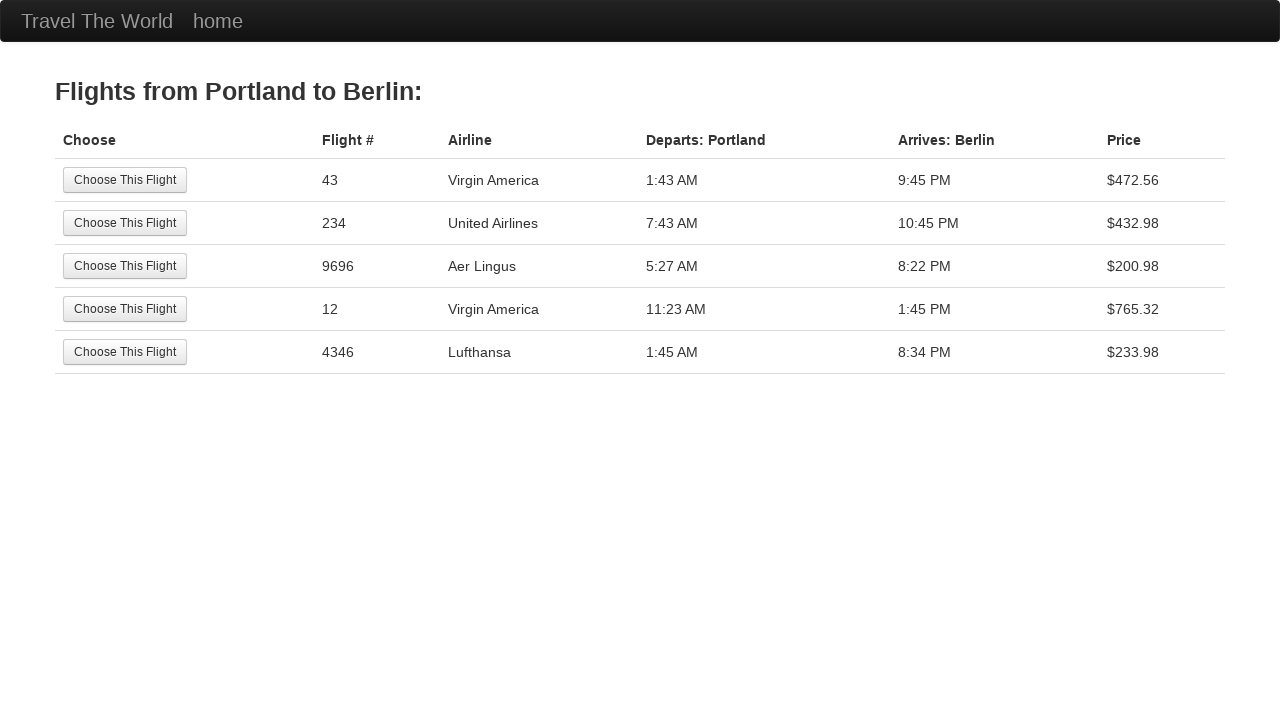

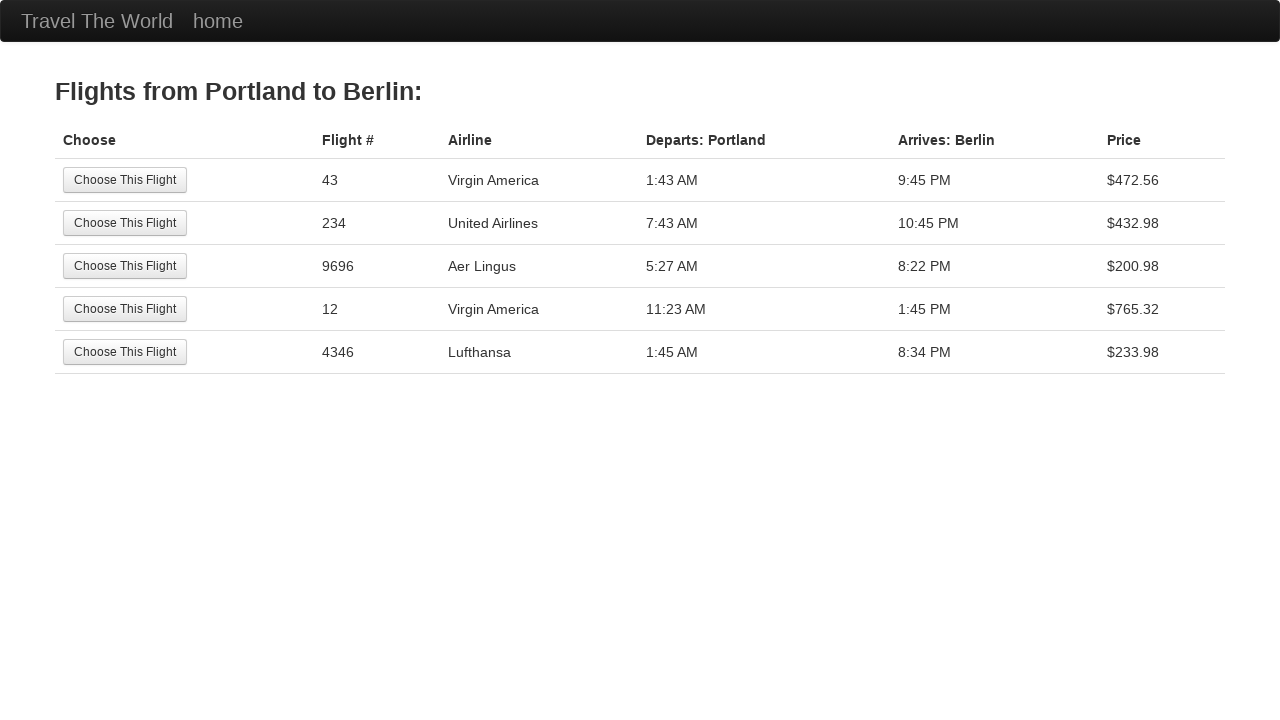